Navigates to OrangeHRM demo homepage and verifies the page loads by checking the title.

Starting URL: https://opensource-demo.orangehrmlive.com/

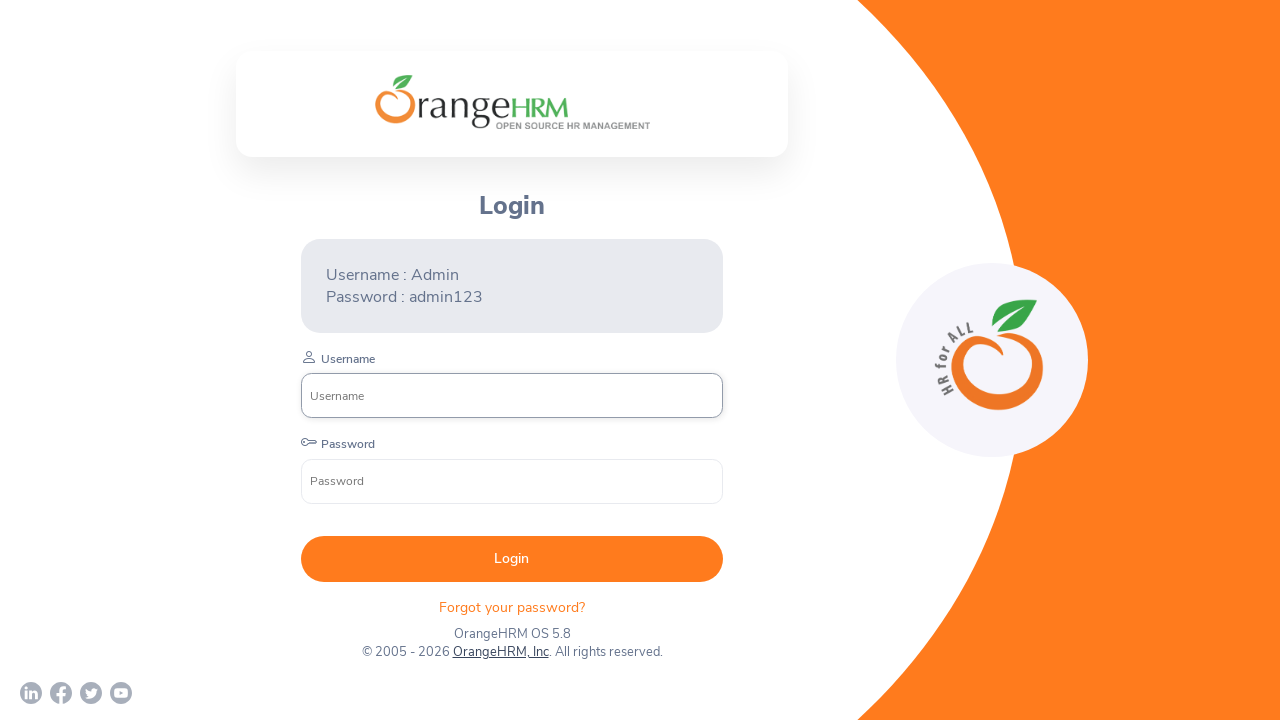

Navigated to OrangeHRM demo homepage
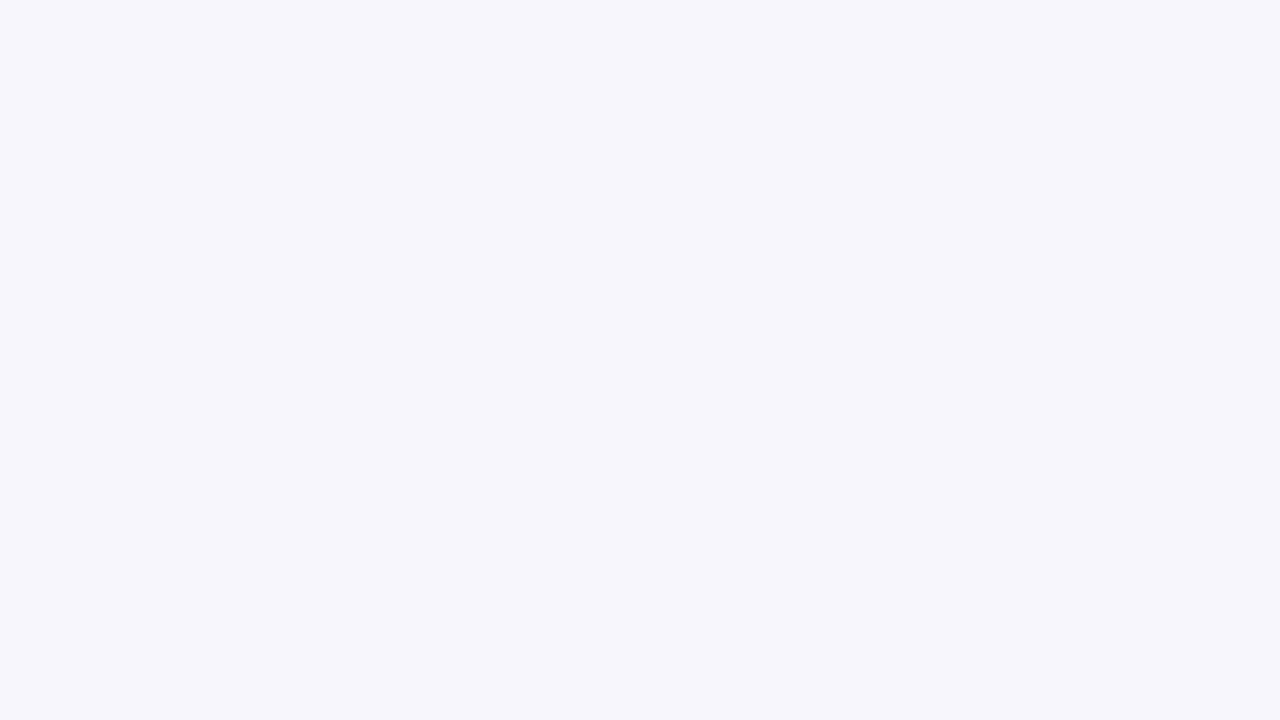

Page DOM content loaded
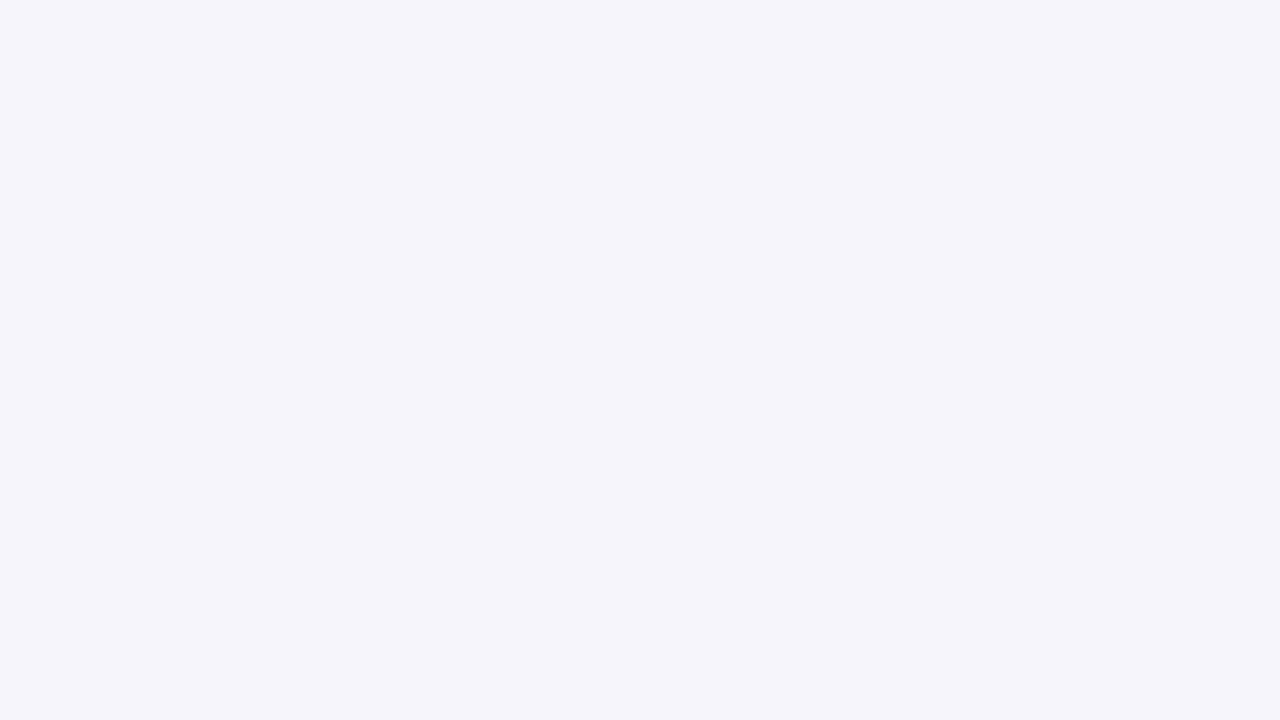

Verified page title is 'OrangeHRM'
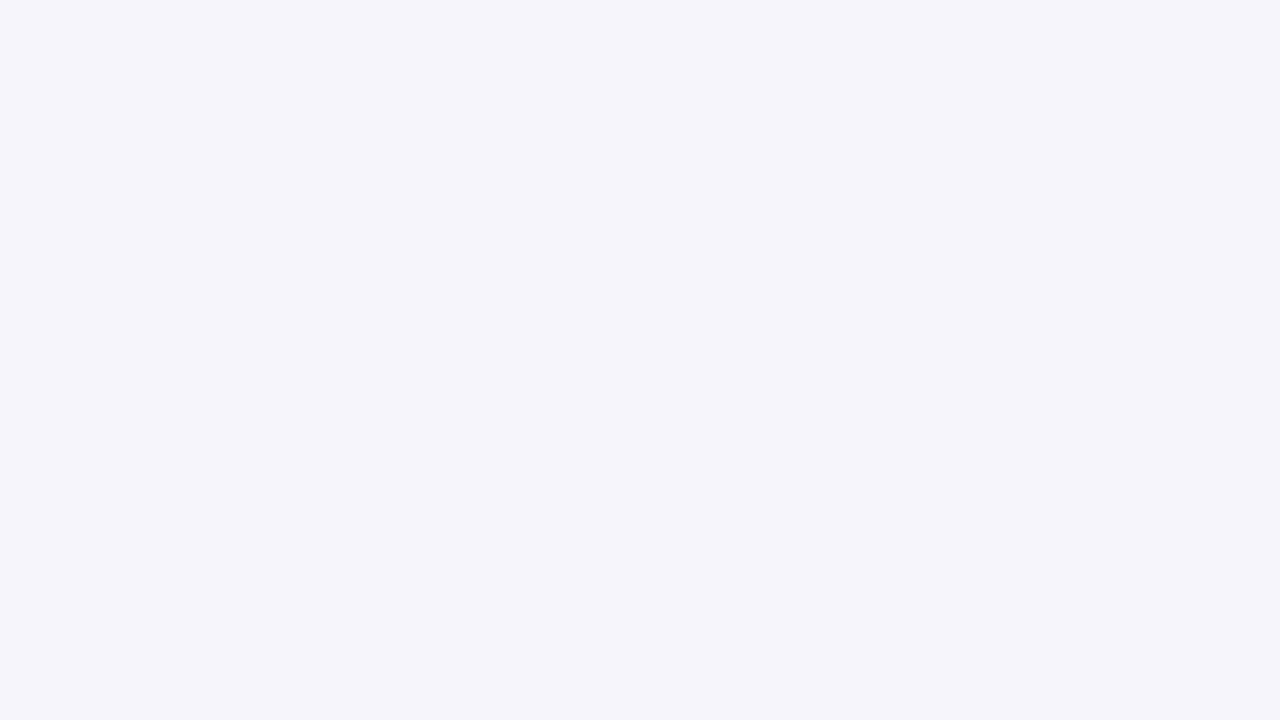

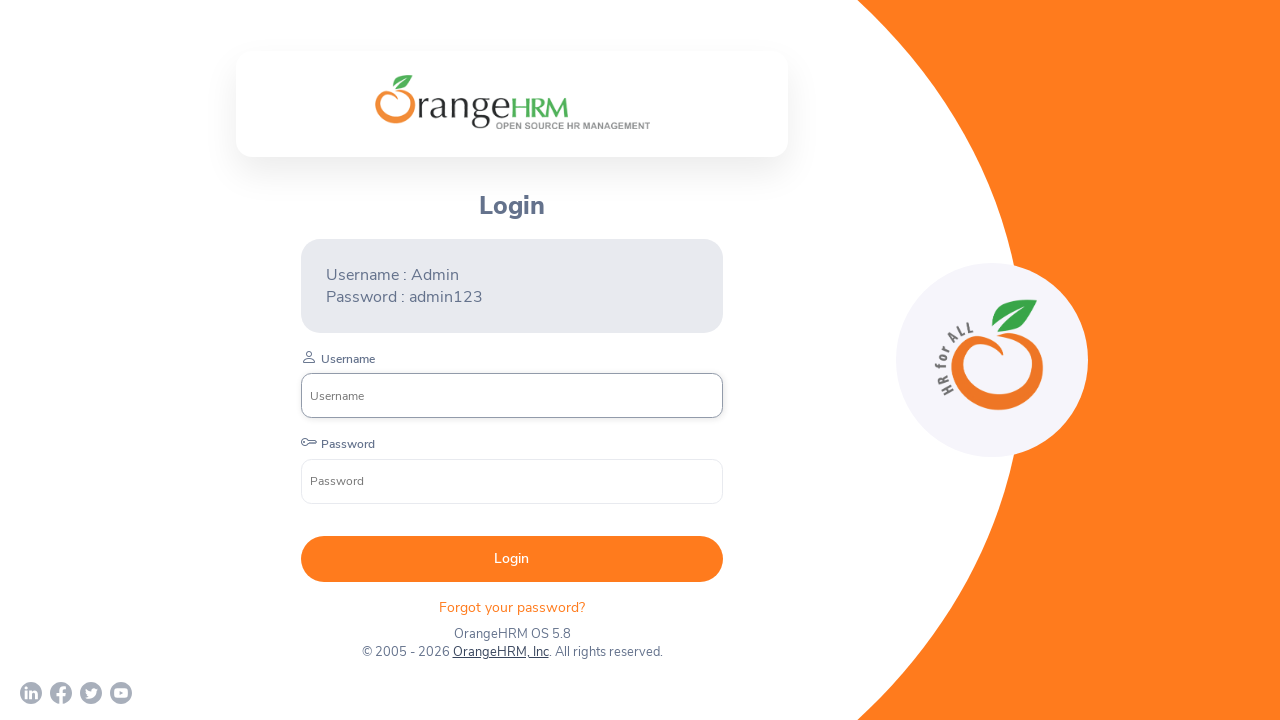